Tests that the logo element is displayed on the home page after clicking the women section

Starting URL: https://www.limeroad.com/

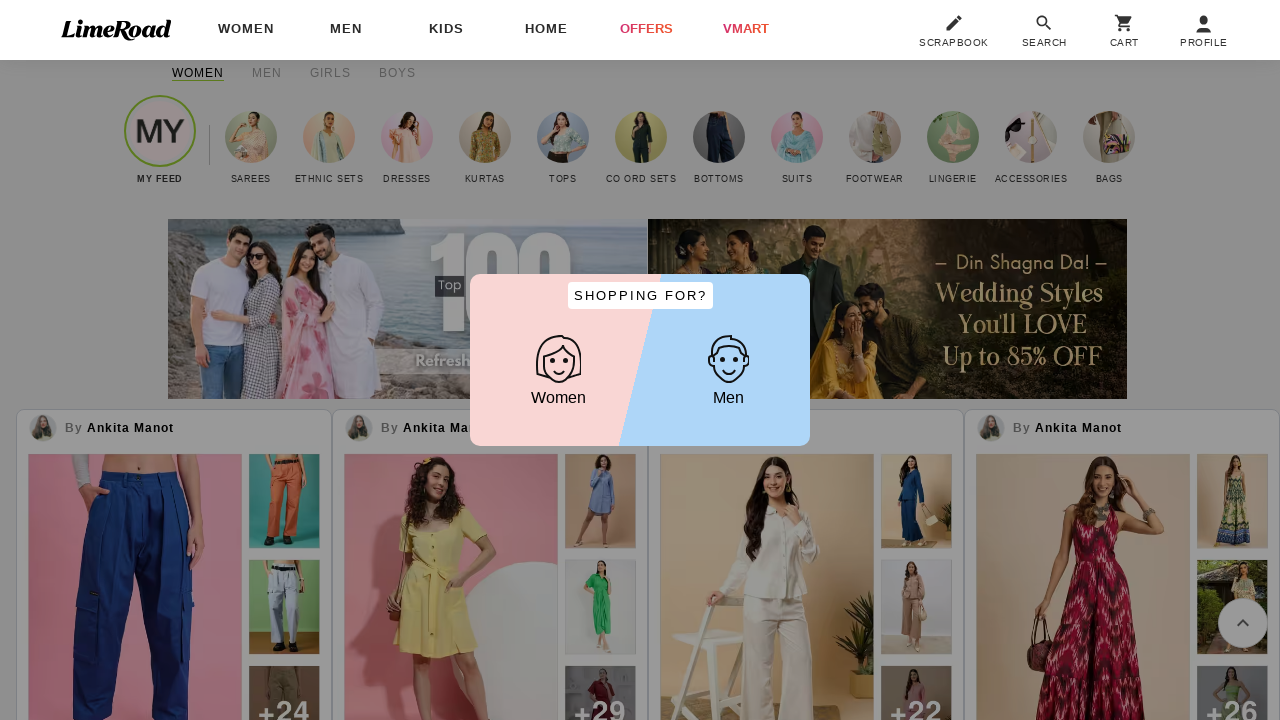

Clicked on the Women section button at (558, 371) on #shopWomen
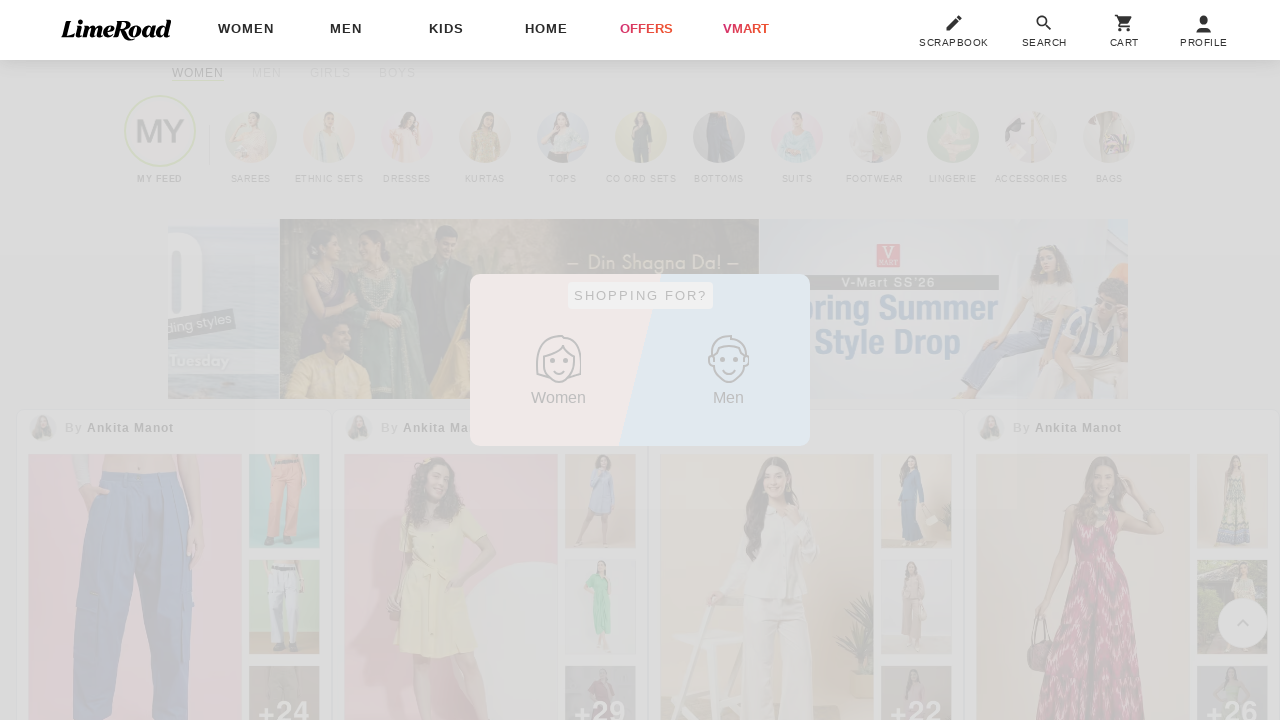

Logo element is displayed on the home page after clicking Women section
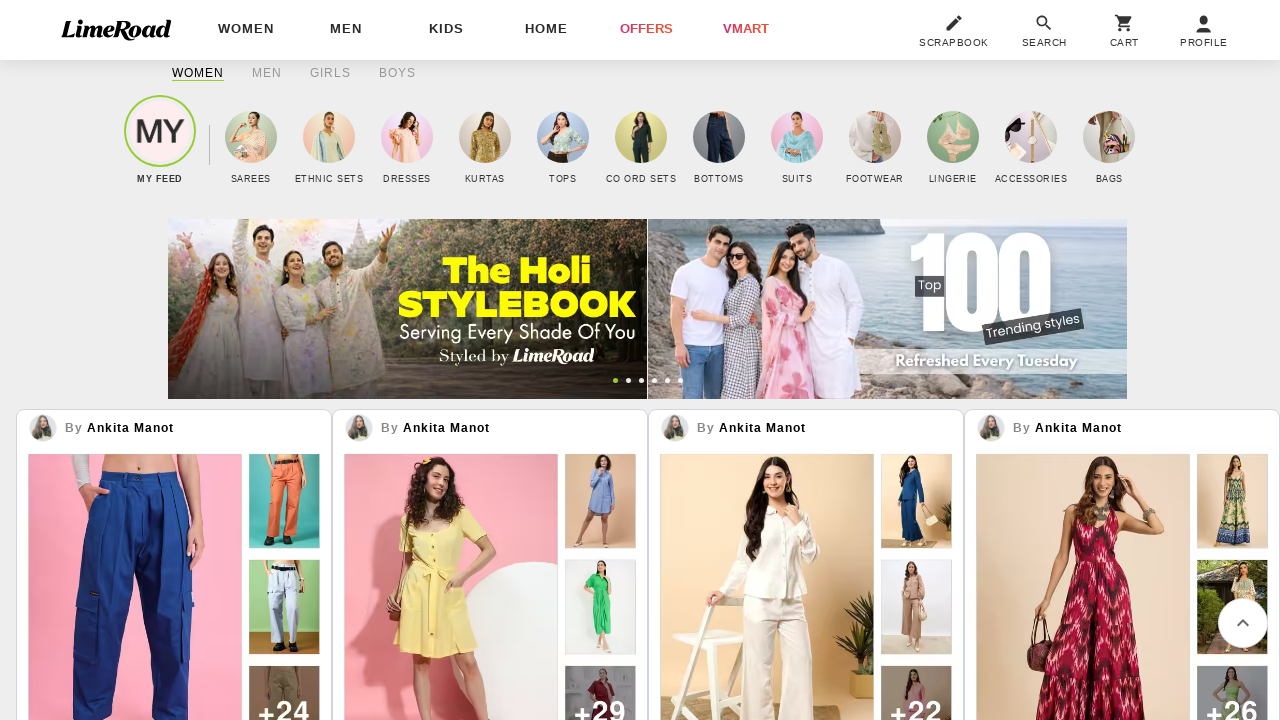

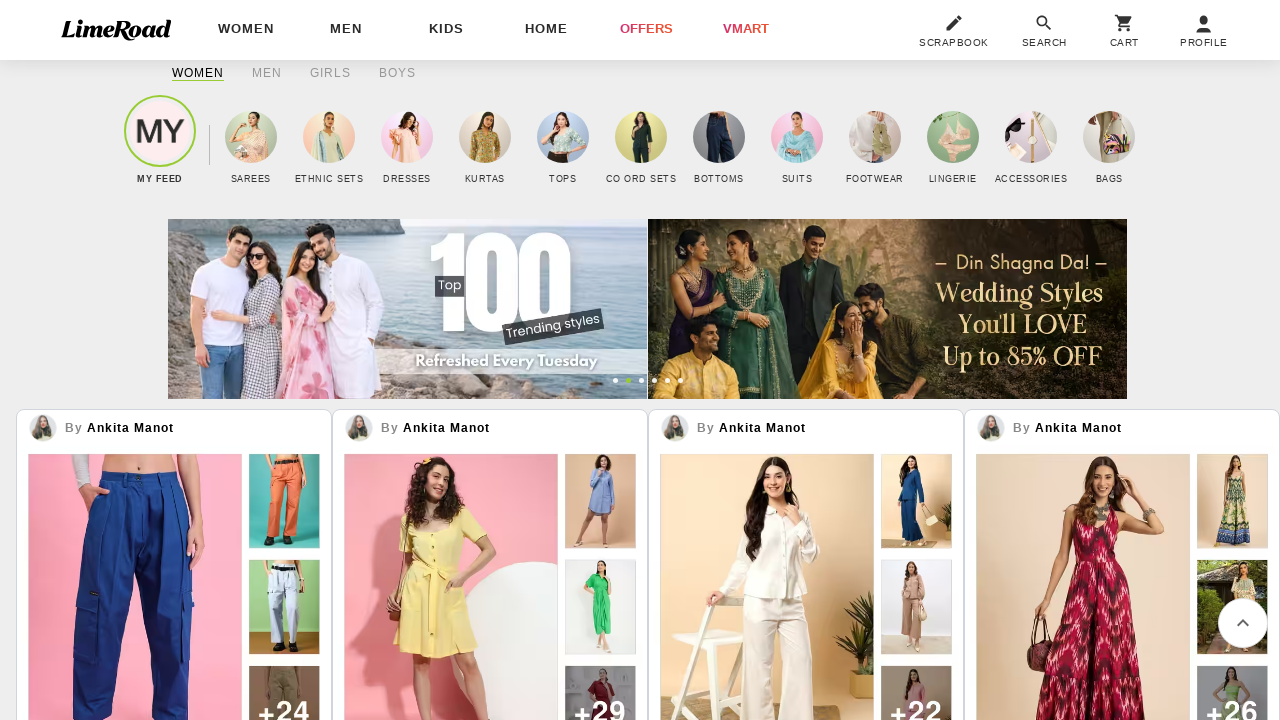